Tests window handling functionality by opening a new window, switching to it, printing its URL, and closing it

Starting URL: https://www.leafground.com/window.xhtml

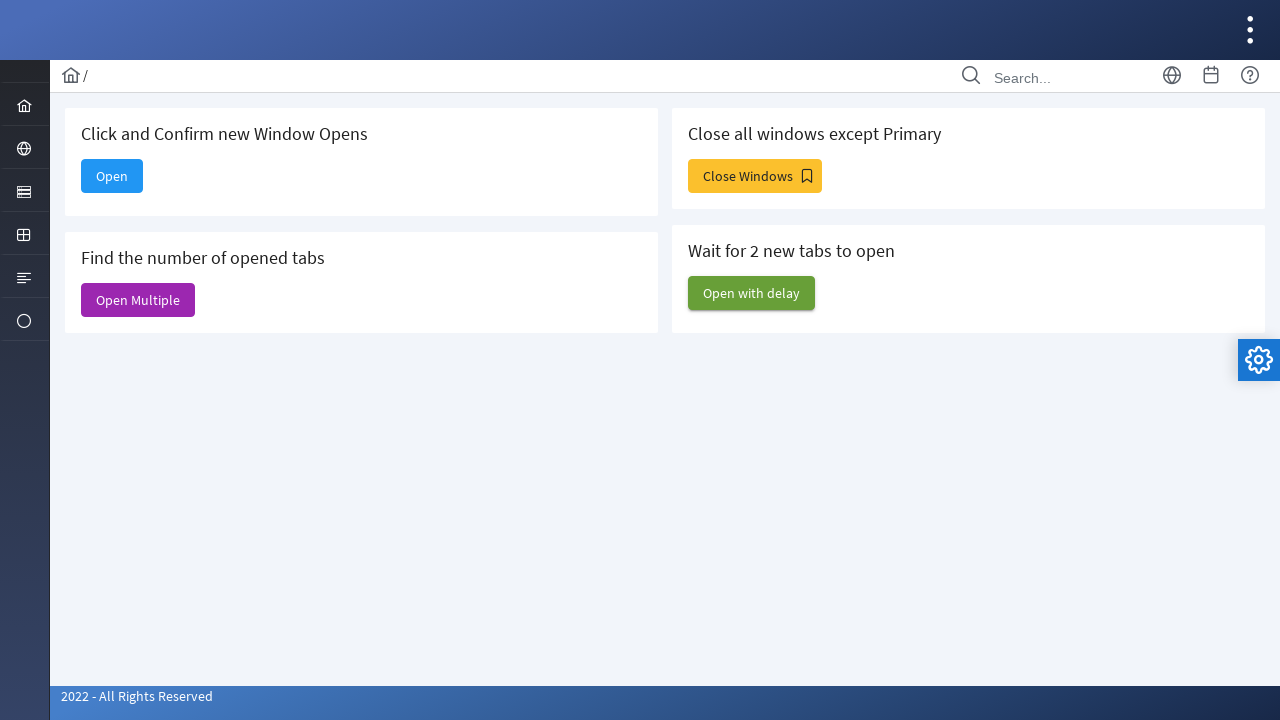

Clicked 'Open' button to open new window at (112, 176) on xpath=//span[text()='Open']
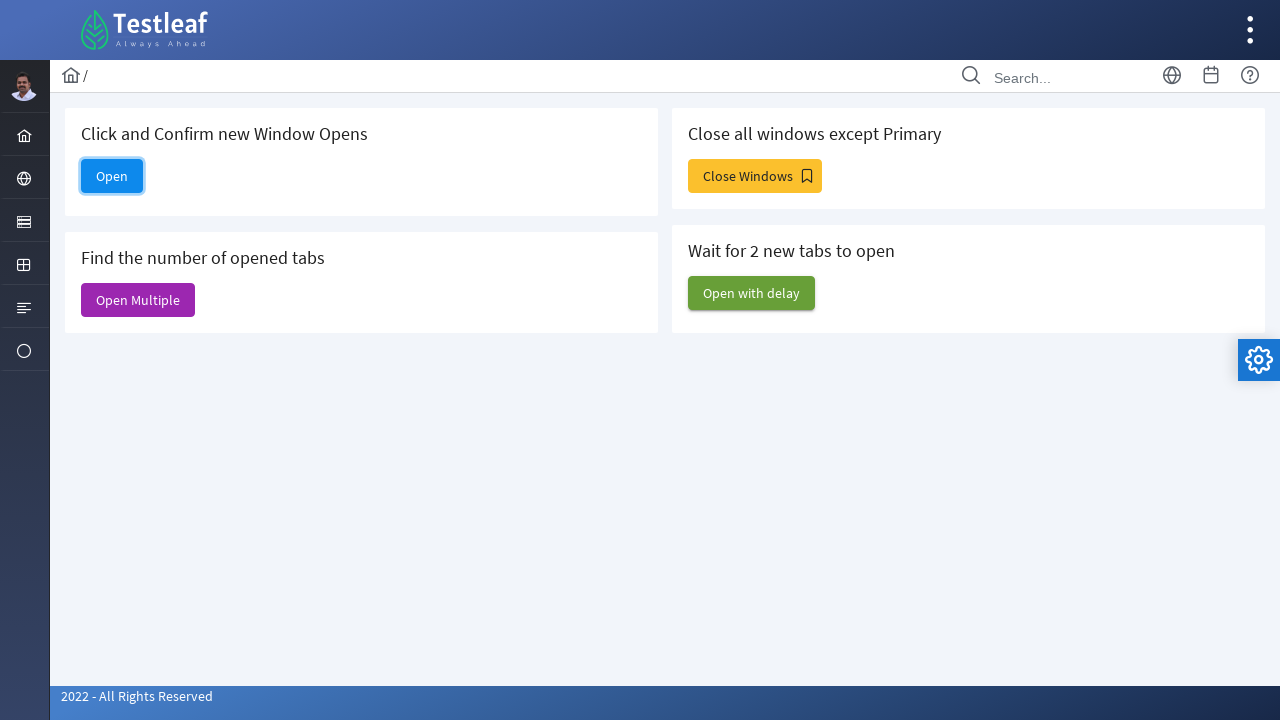

Waited 1000ms for new page/tab to open
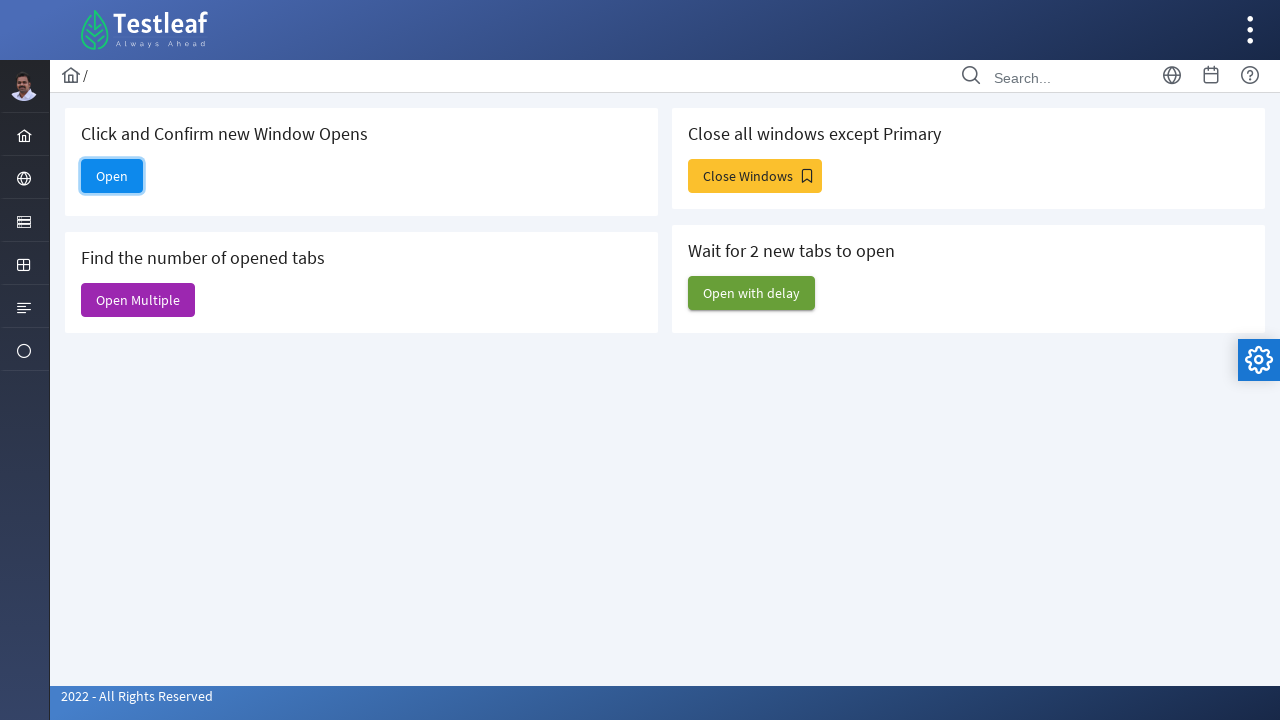

Retrieved all open pages/tabs from context
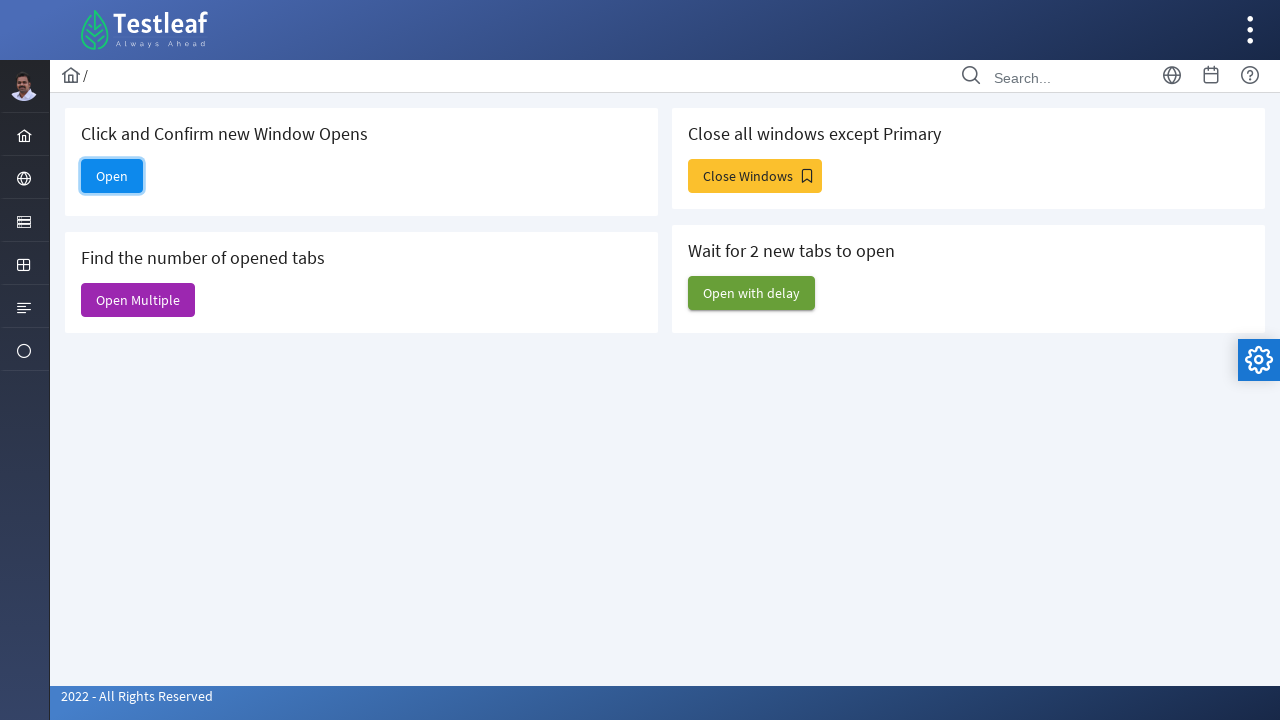

Switched to new window/tab (index 1)
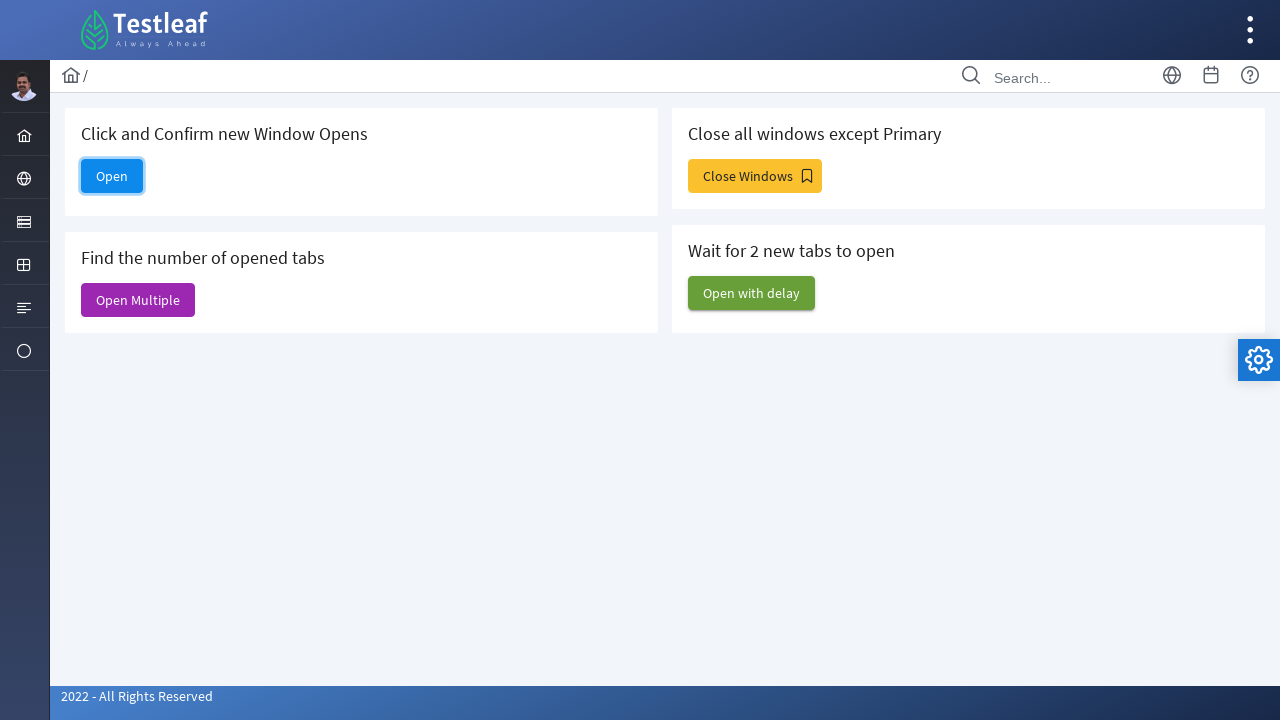

Printed URL of new window: https://www.leafground.com/alert.xhtml
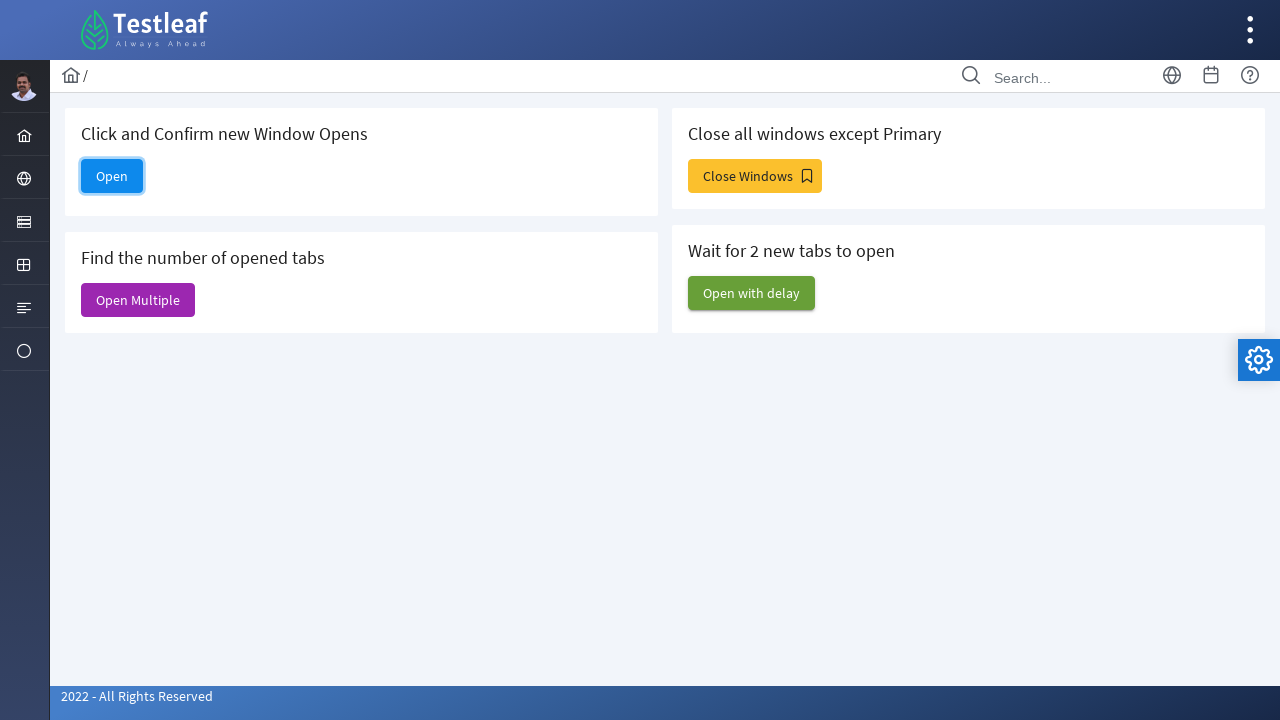

Closed the new window/tab
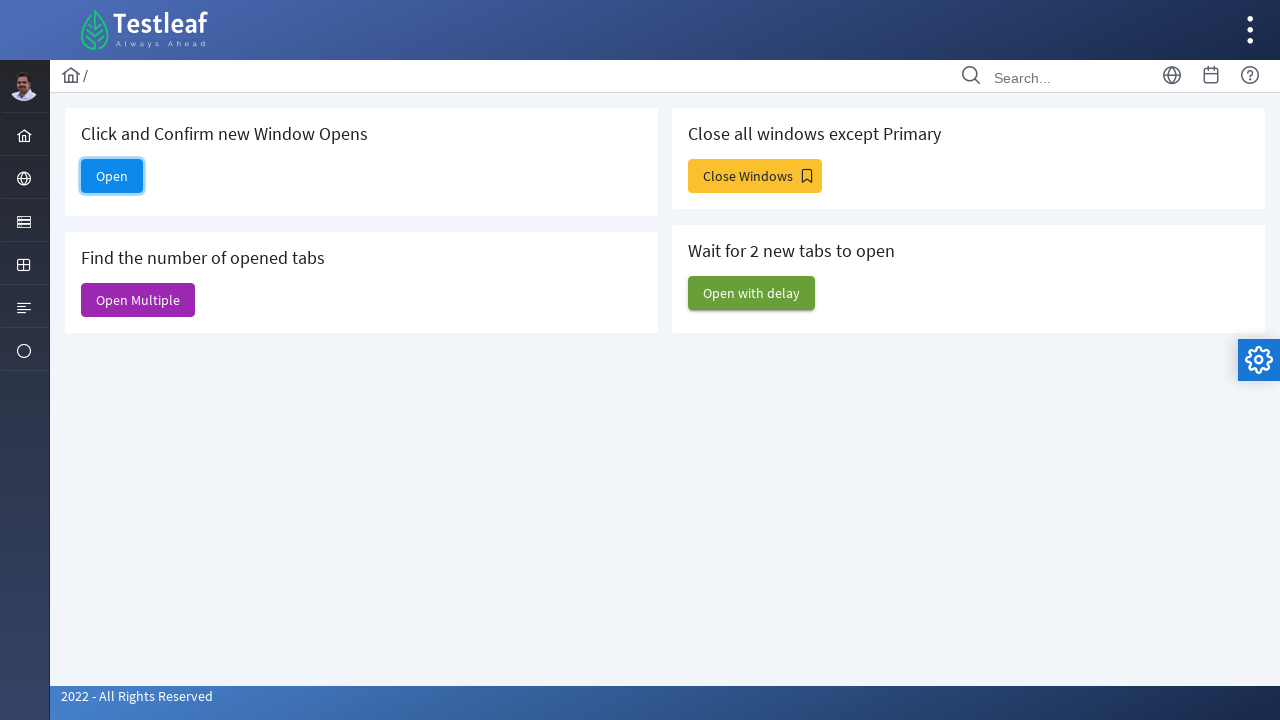

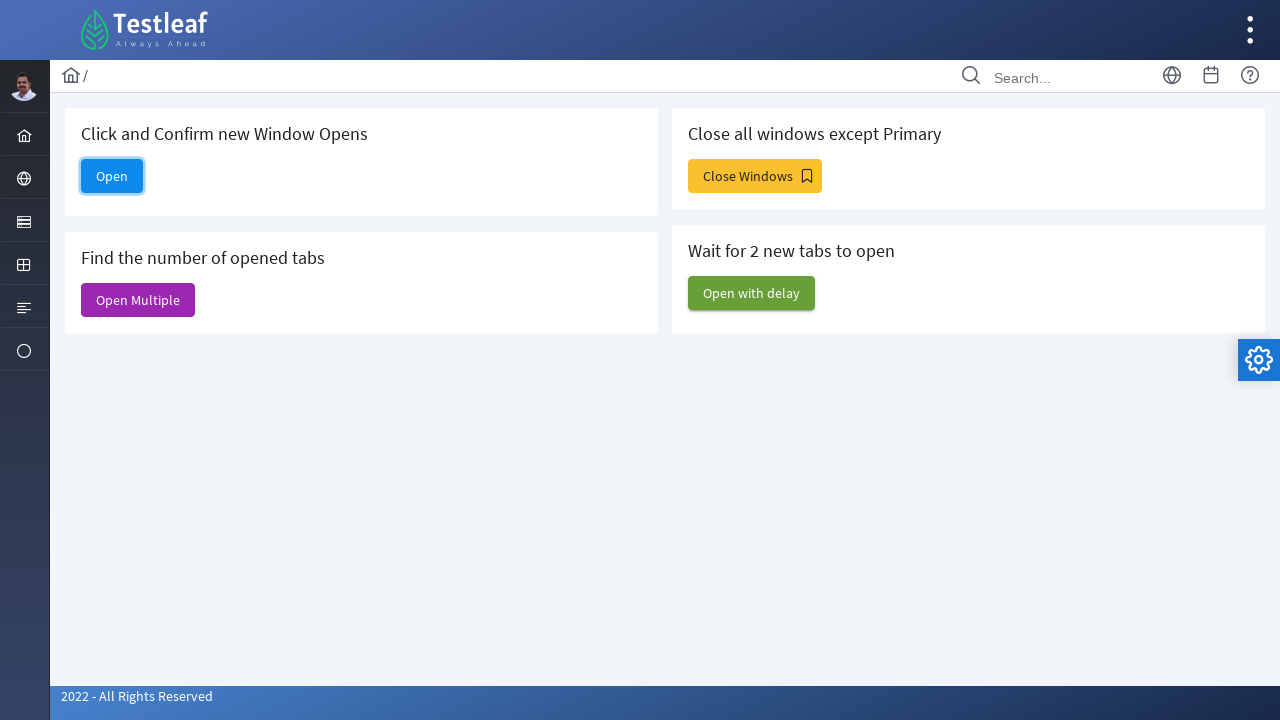